Tests JavaScript alert, confirm, and prompt dialog interactions by accepting, dismissing, and entering text in various dialog types

Starting URL: https://the-internet.herokuapp.com/javascript_alerts

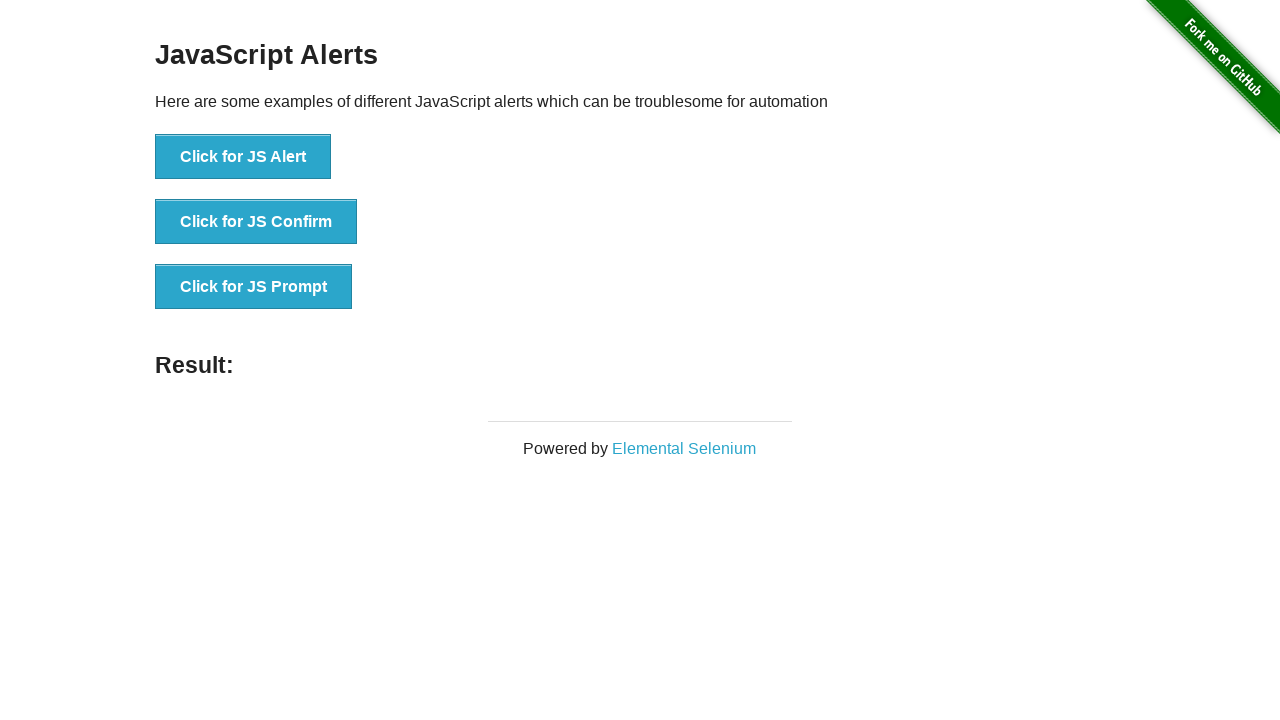

Clicked 'Click for JS Alert' button at (243, 157) on xpath=//button[normalize-space()='Click for JS Alert']
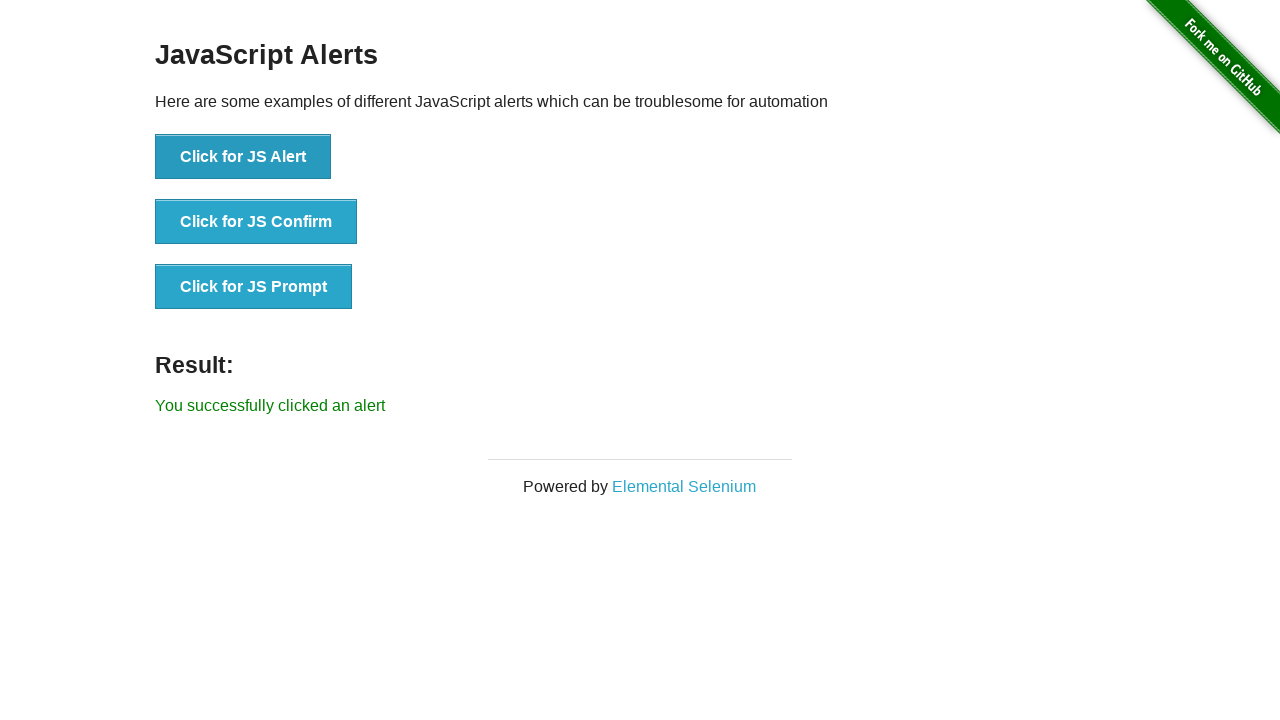

Accepted JS Alert dialog
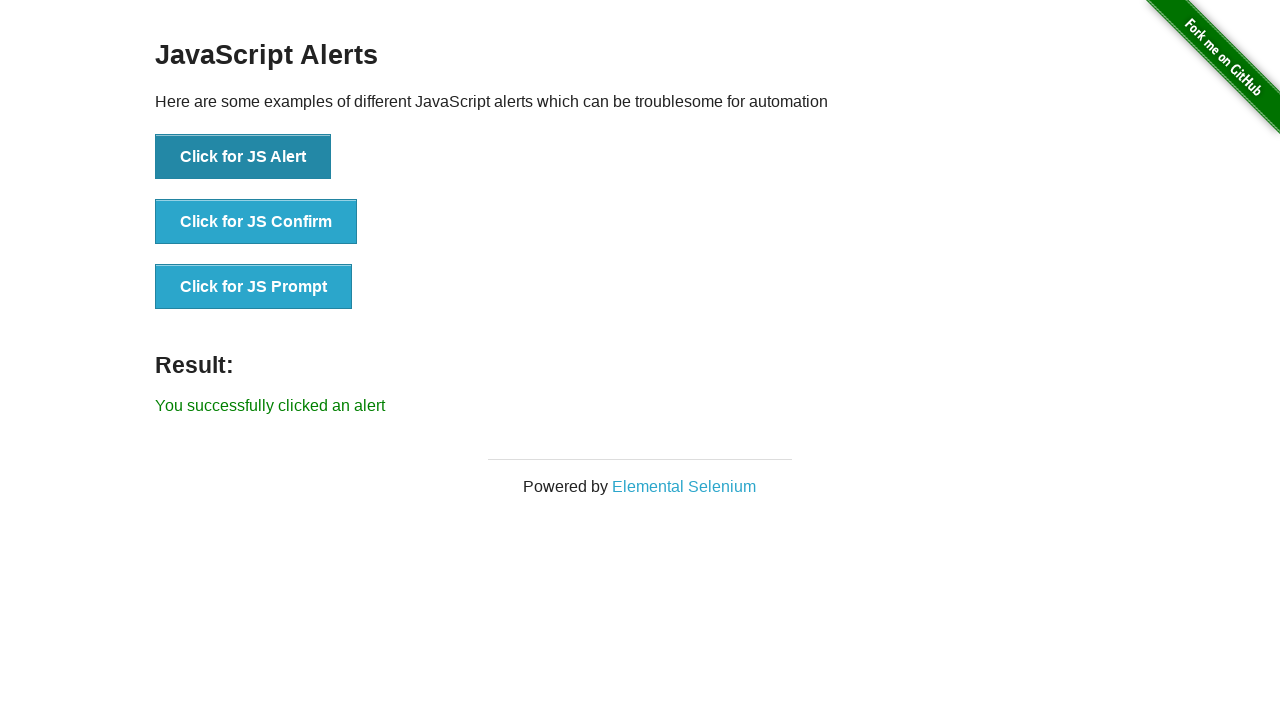

Clicked 'Click for JS Confirm' button at (256, 222) on xpath=//button[normalize-space()='Click for JS Confirm']
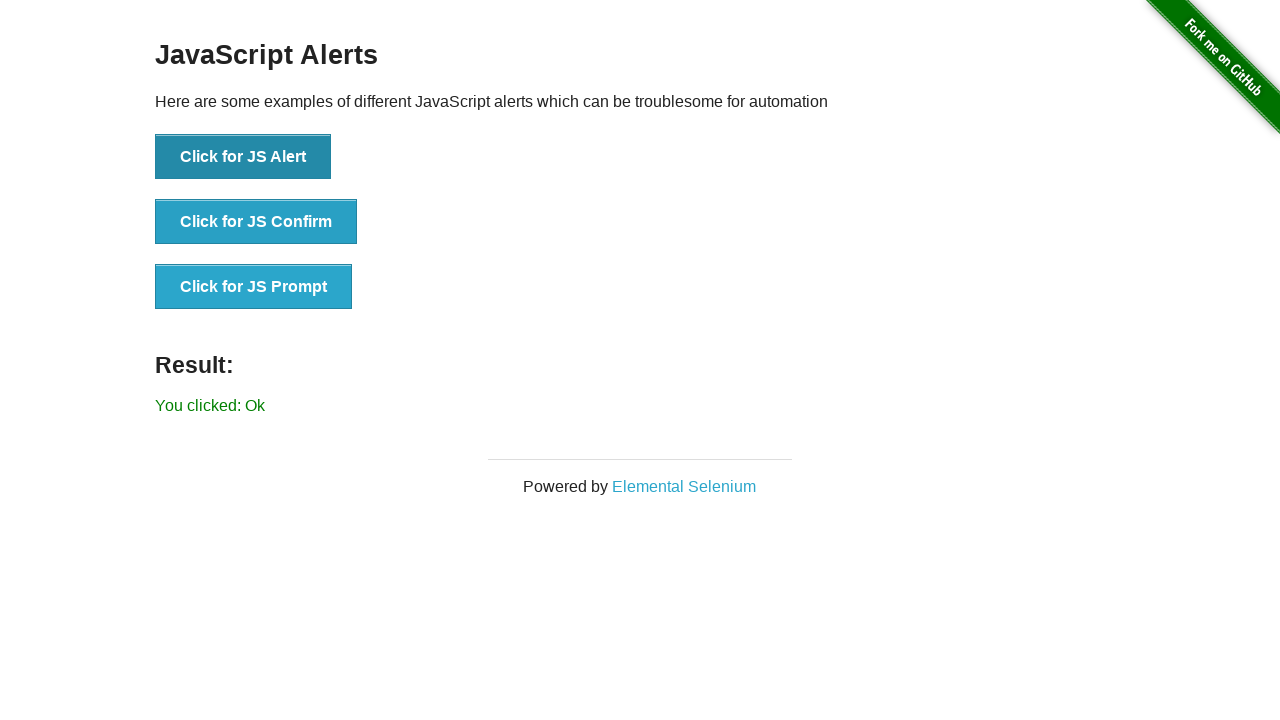

Accepted JS Confirm dialog
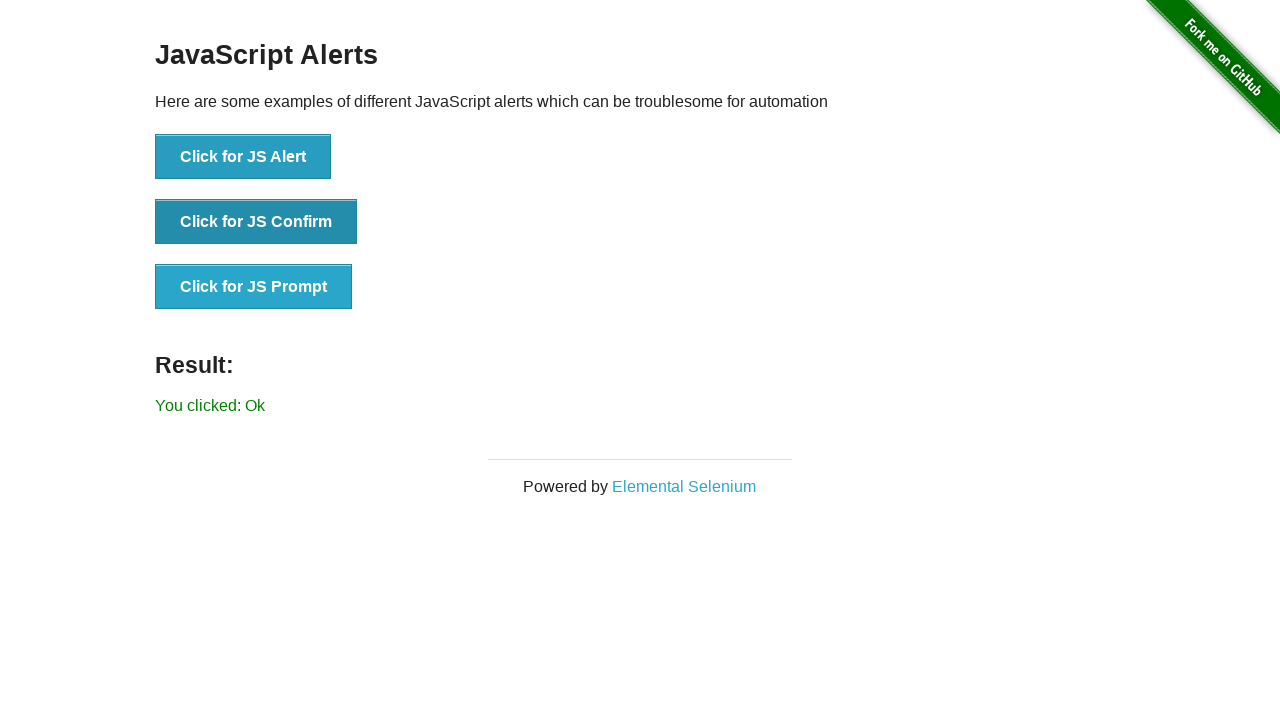

Retrieved result text after accepting confirm: You clicked: Ok
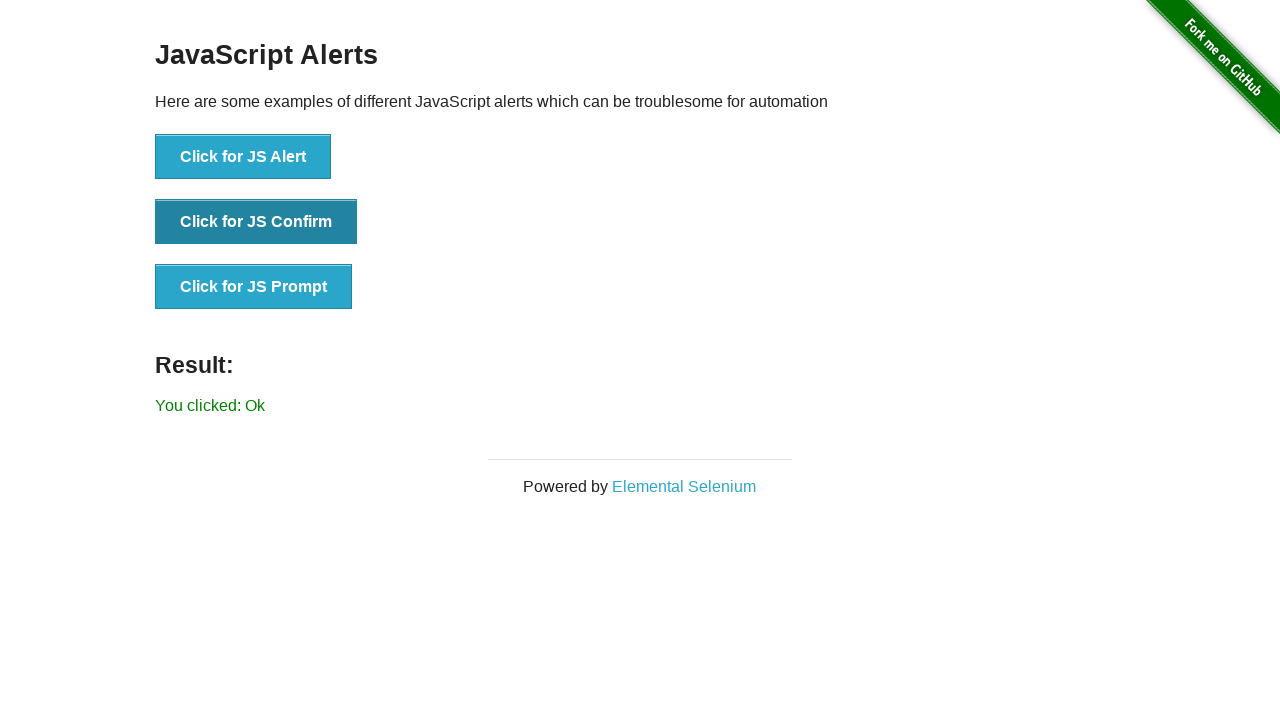

Clicked 'Click for JS Confirm' button again at (256, 222) on xpath=//button[normalize-space()='Click for JS Confirm']
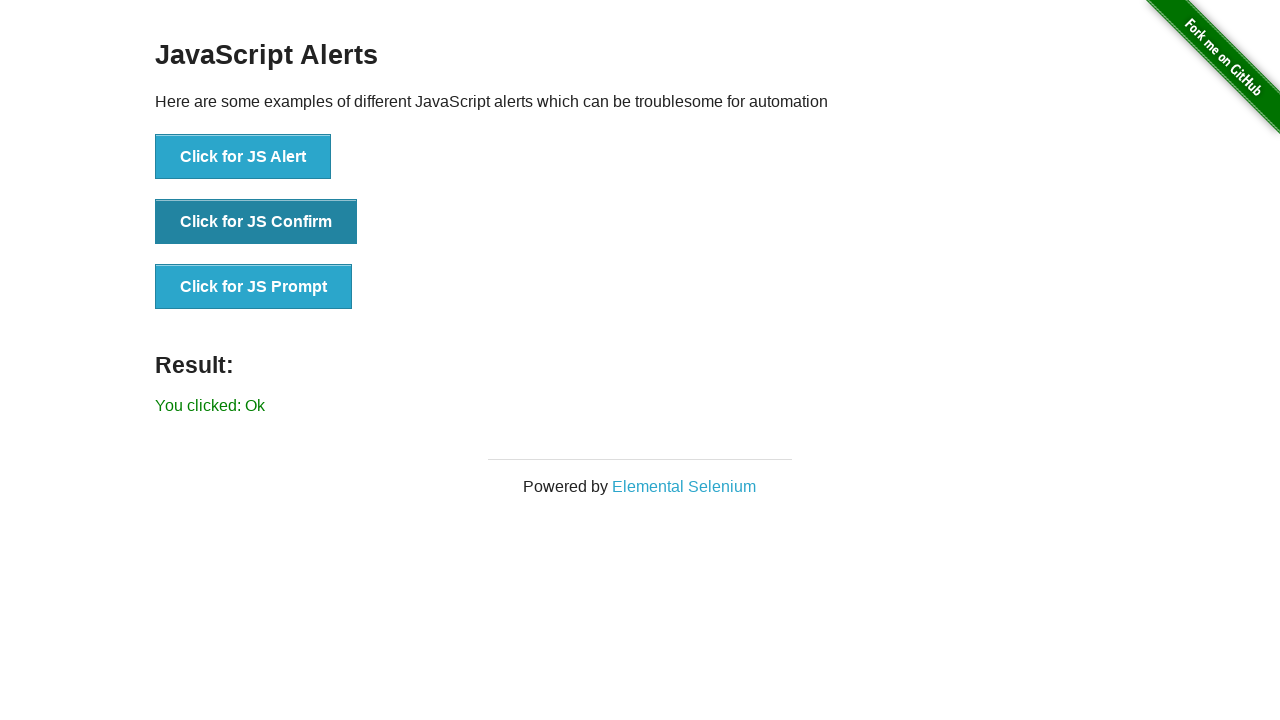

Dismissed JS Confirm dialog
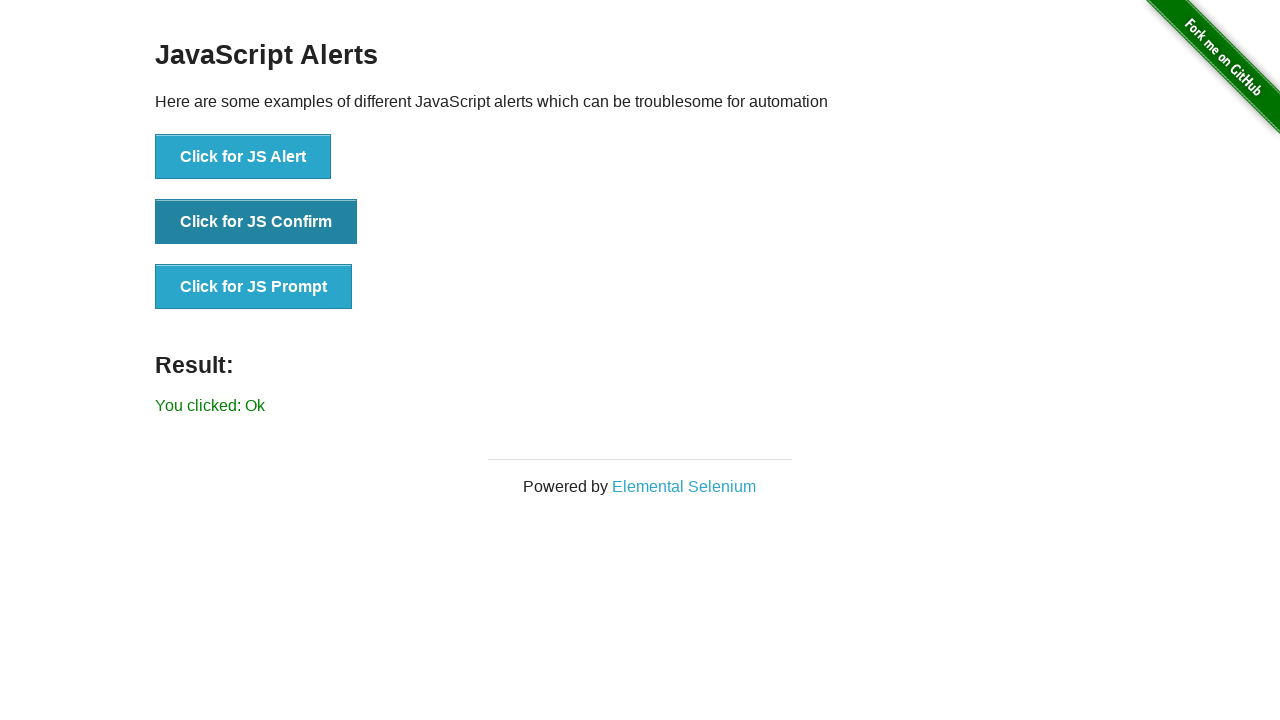

Retrieved result text after dismissing confirm: You clicked: Ok
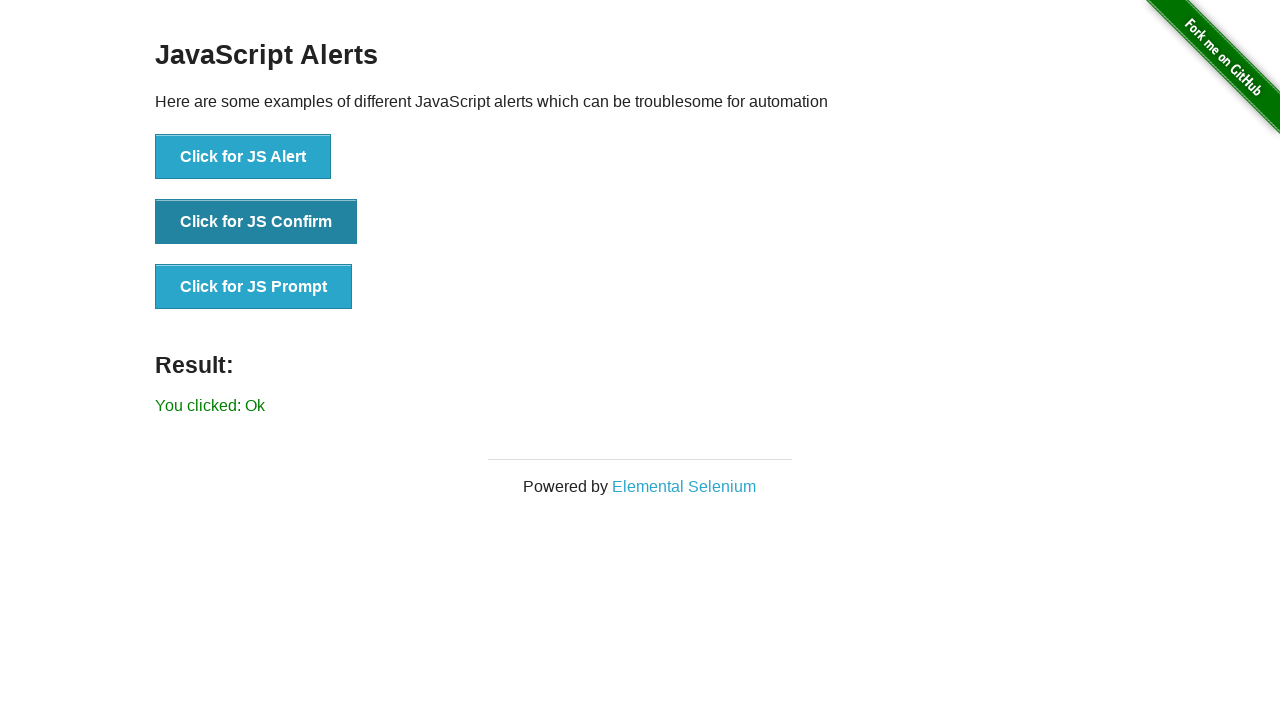

Clicked 'Click for JS Prompt' button at (254, 287) on xpath=//button[normalize-space()='Click for JS Prompt']
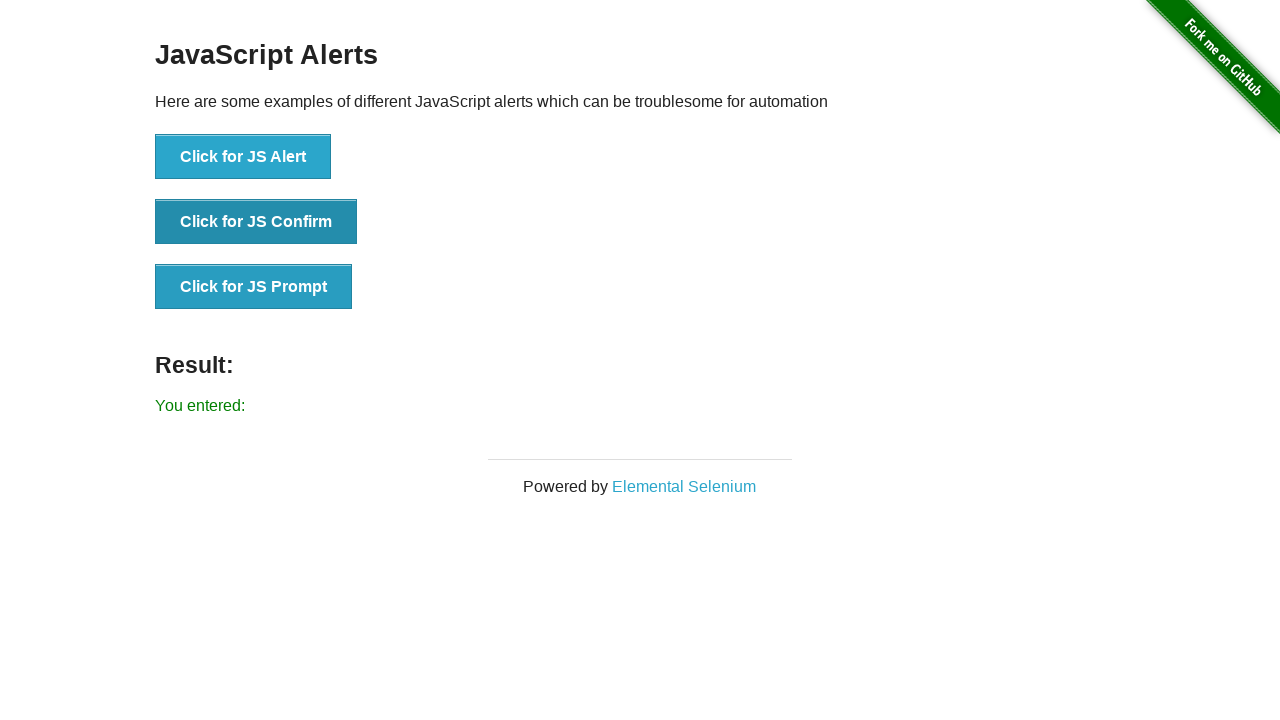

Accepted JS Prompt dialog with text 'hellow banguuuuuu'
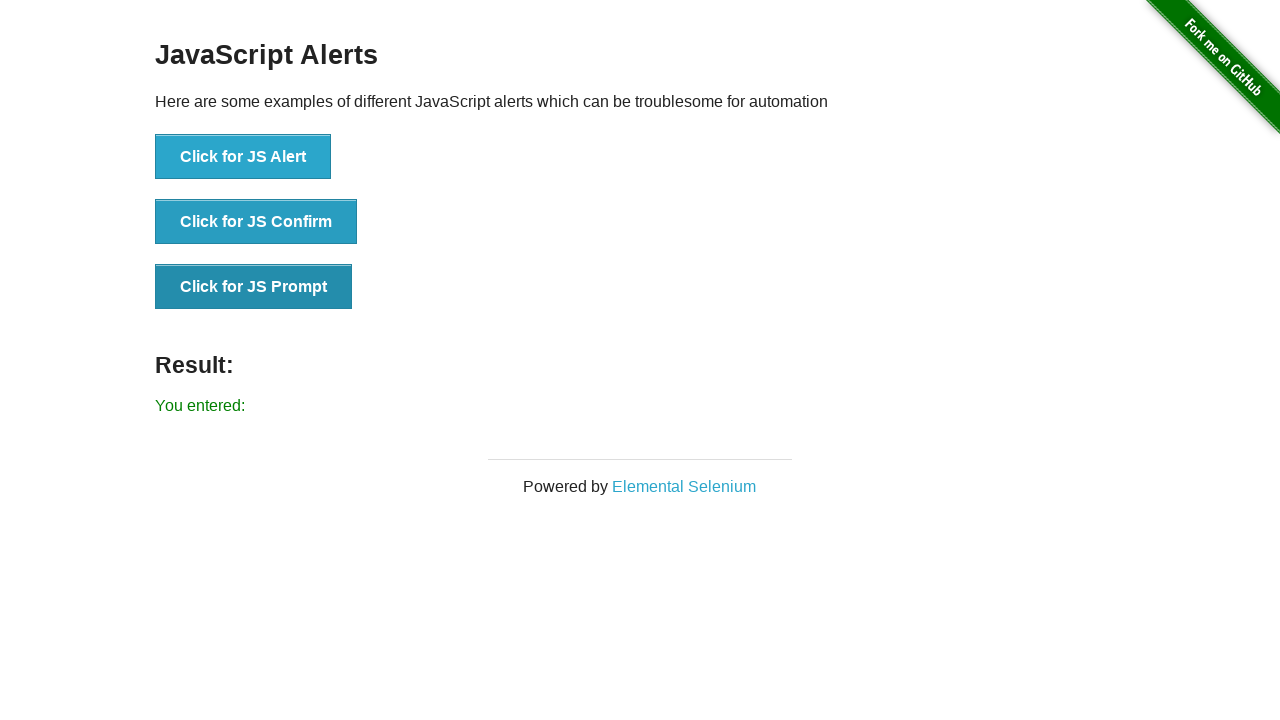

Retrieved result text after prompt input: You entered: 
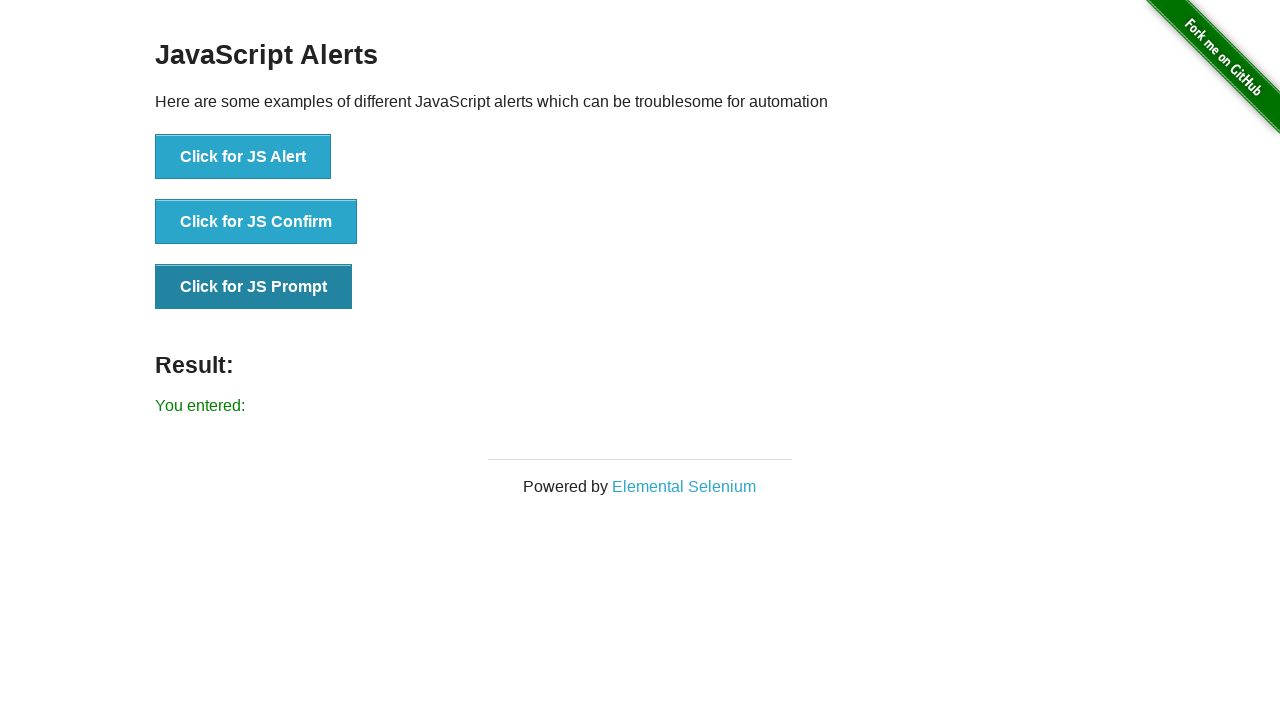

Clicked 'Click for JS Prompt' button again at (254, 287) on xpath=//button[normalize-space()='Click for JS Prompt']
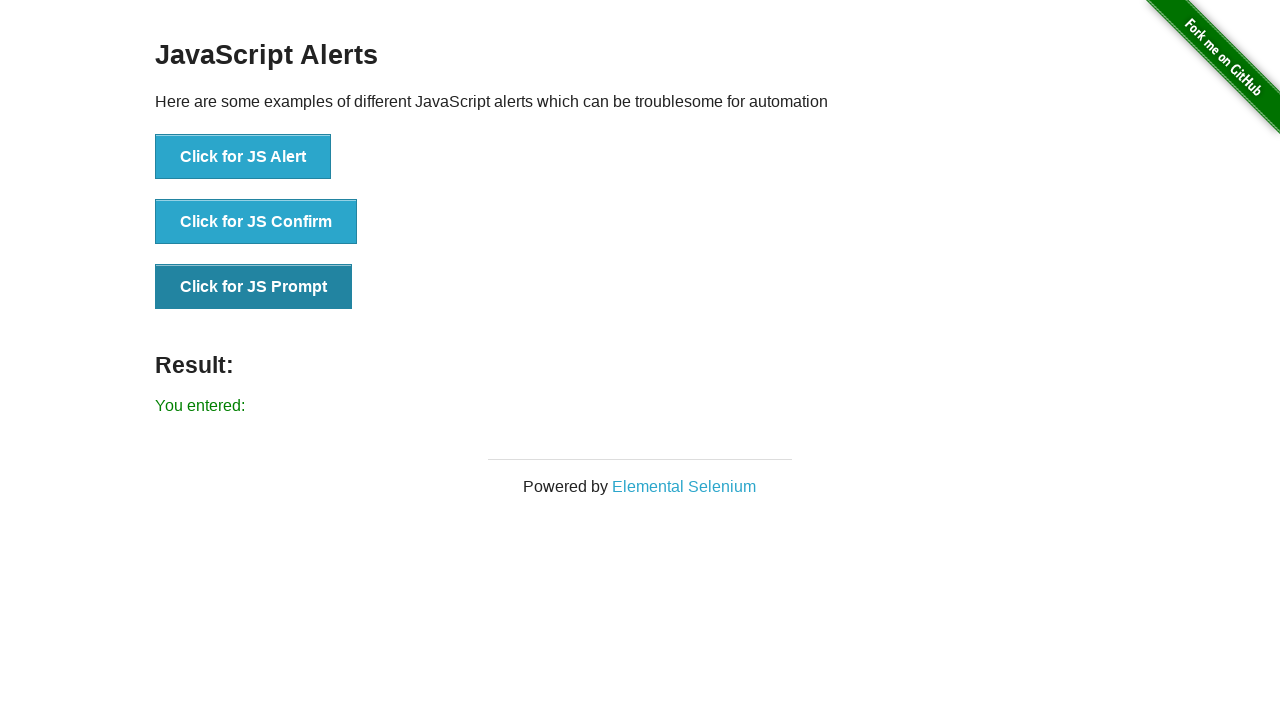

Accepted JS Prompt dialog without entering text
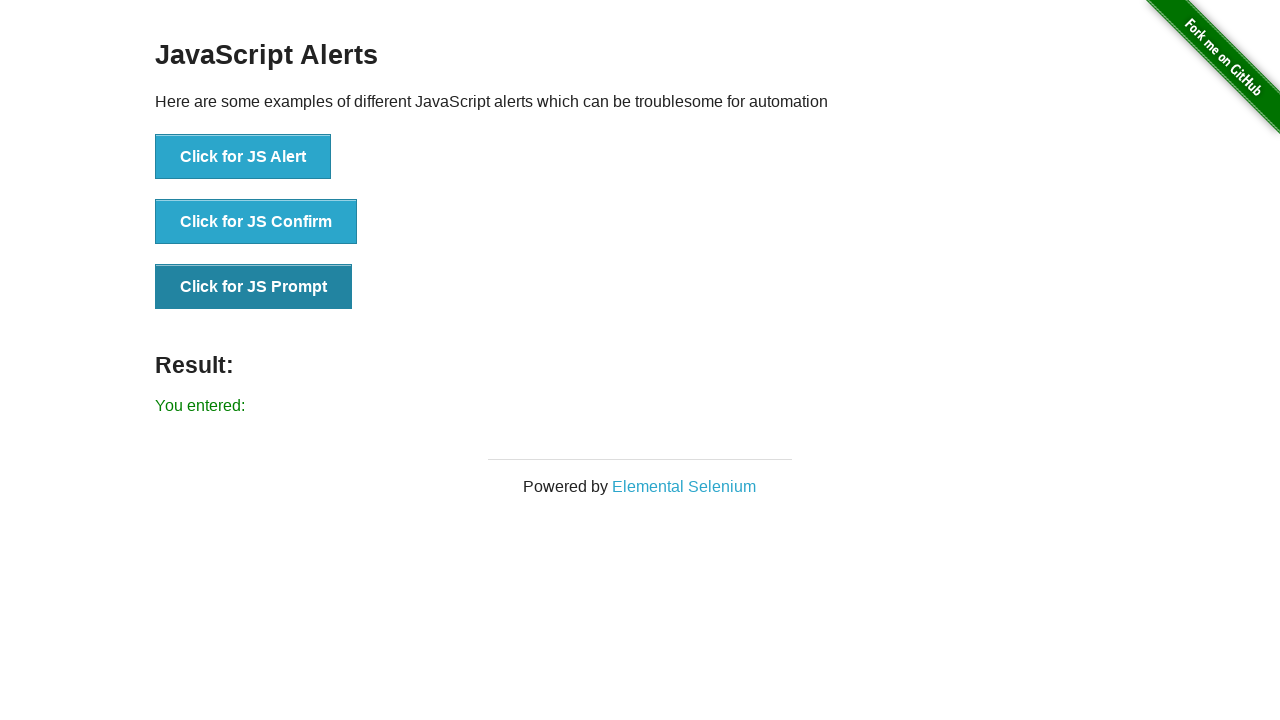

Retrieved final result text: You entered: 
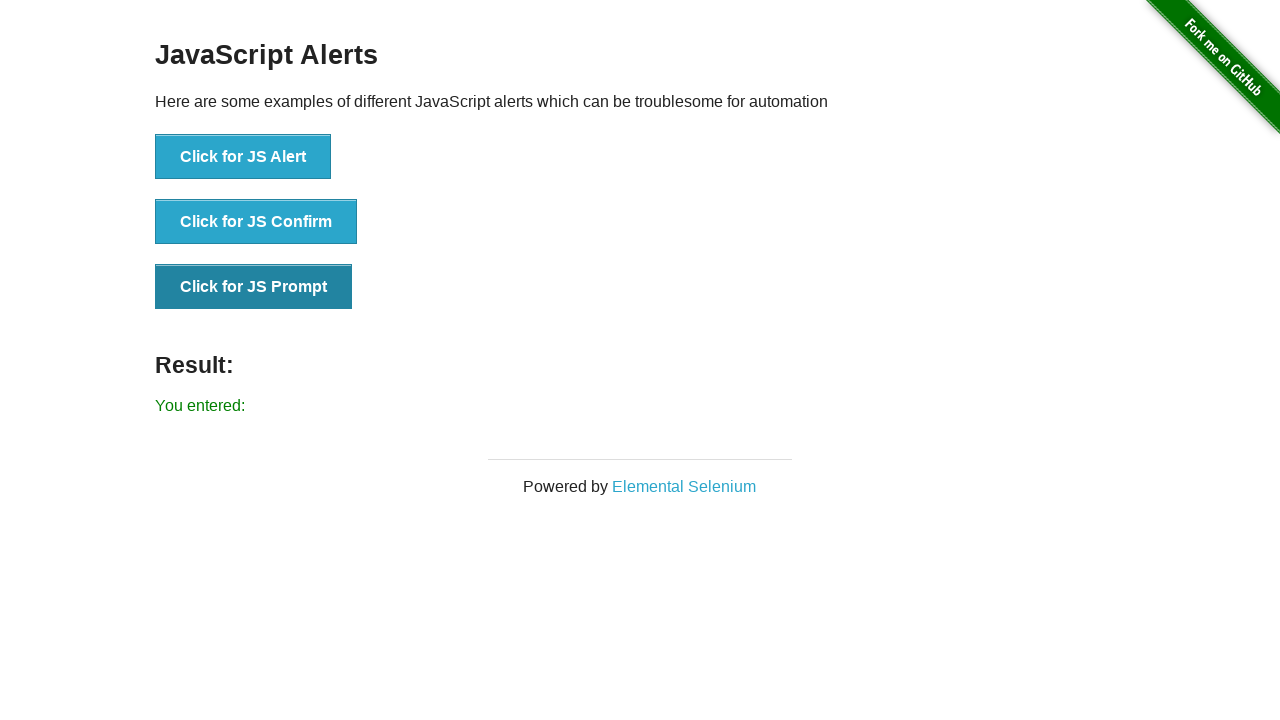

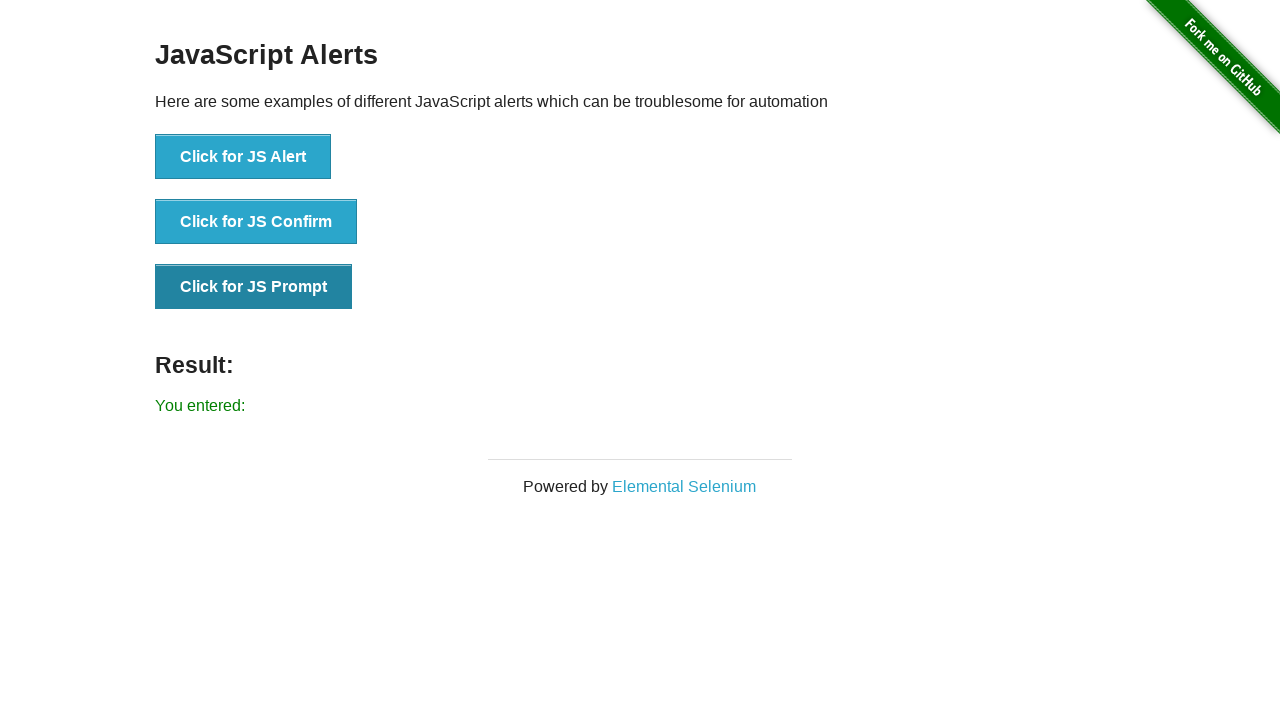